Tests clicking on a table header element on a practice e-commerce offers page, likely to trigger sorting functionality.

Starting URL: https://rahulshettyacademy.com/seleniumPractise/#/offers

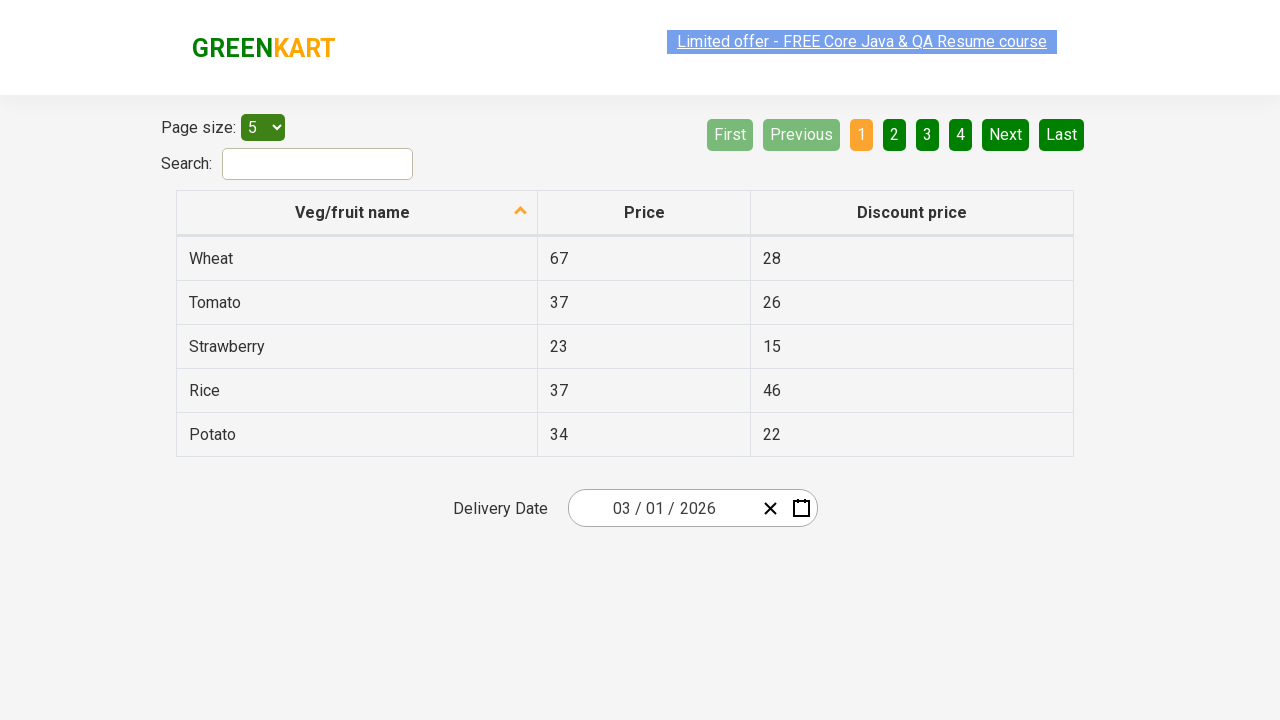

Clicked on first table header to trigger sorting functionality at (357, 213) on xpath=//thead/tr[1]/th[1]
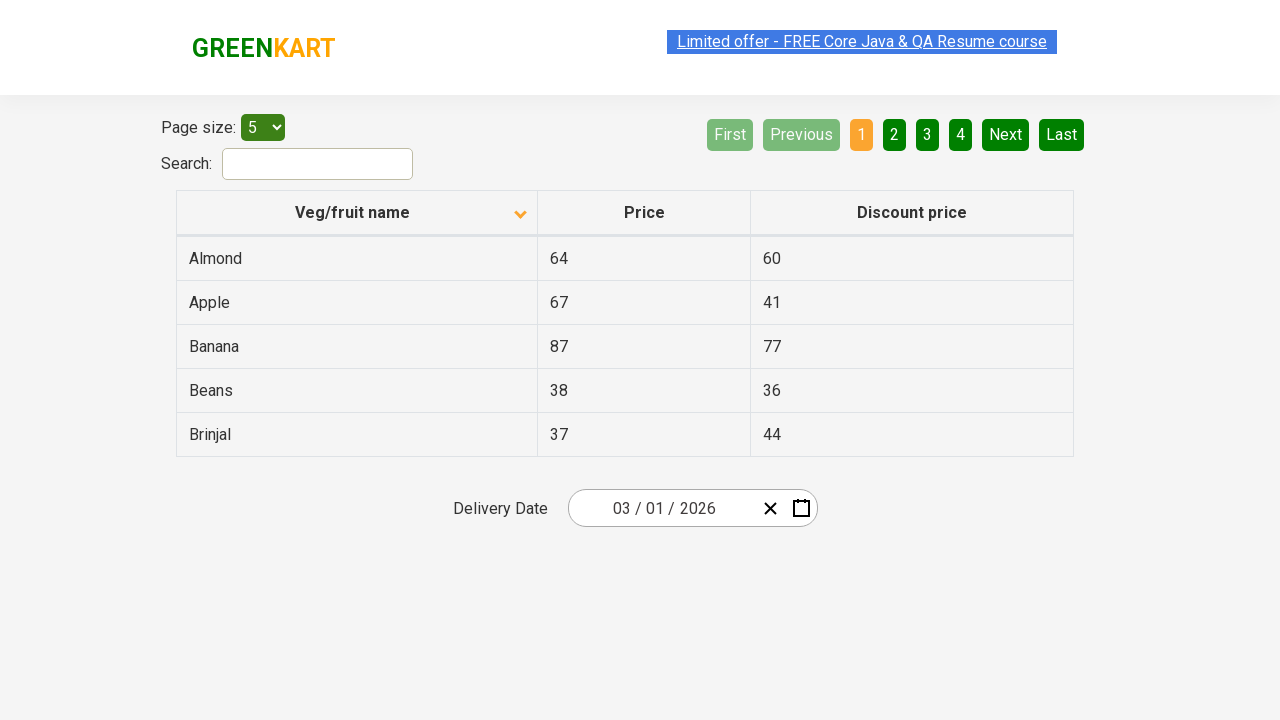

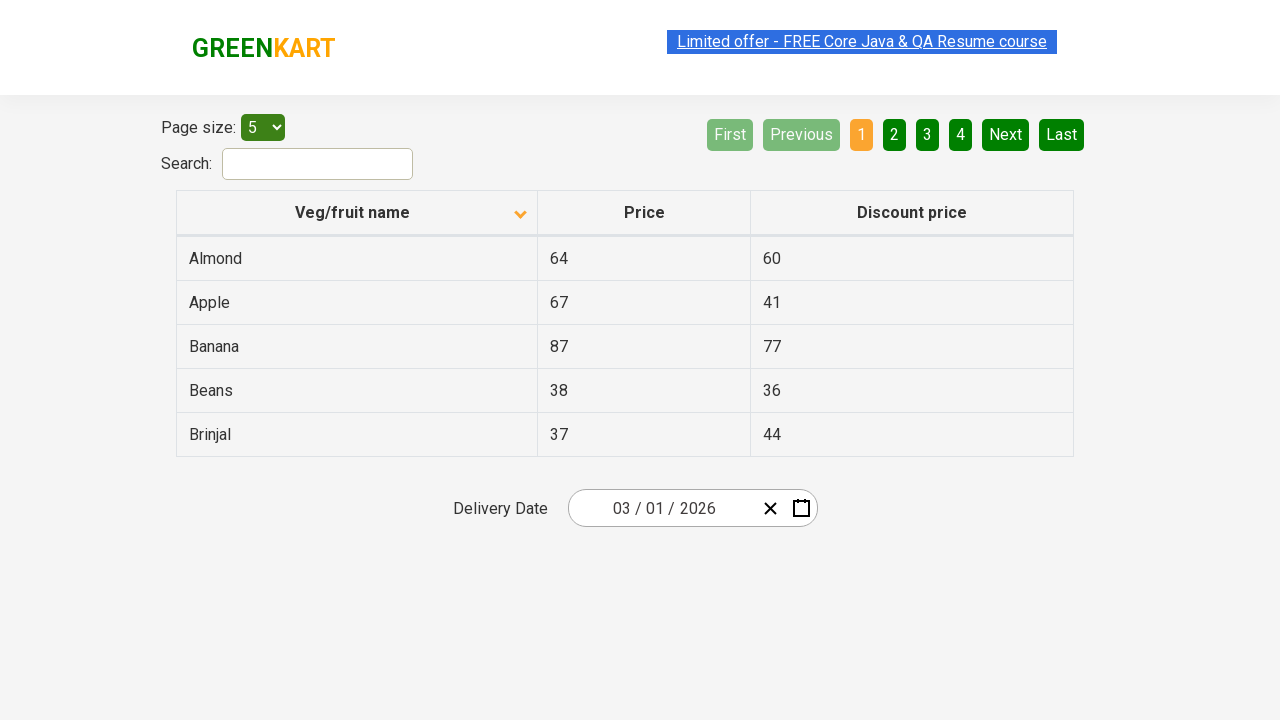